Navigates to World Athletics website to verify it loads correctly

Starting URL: https://worldathletics.org/

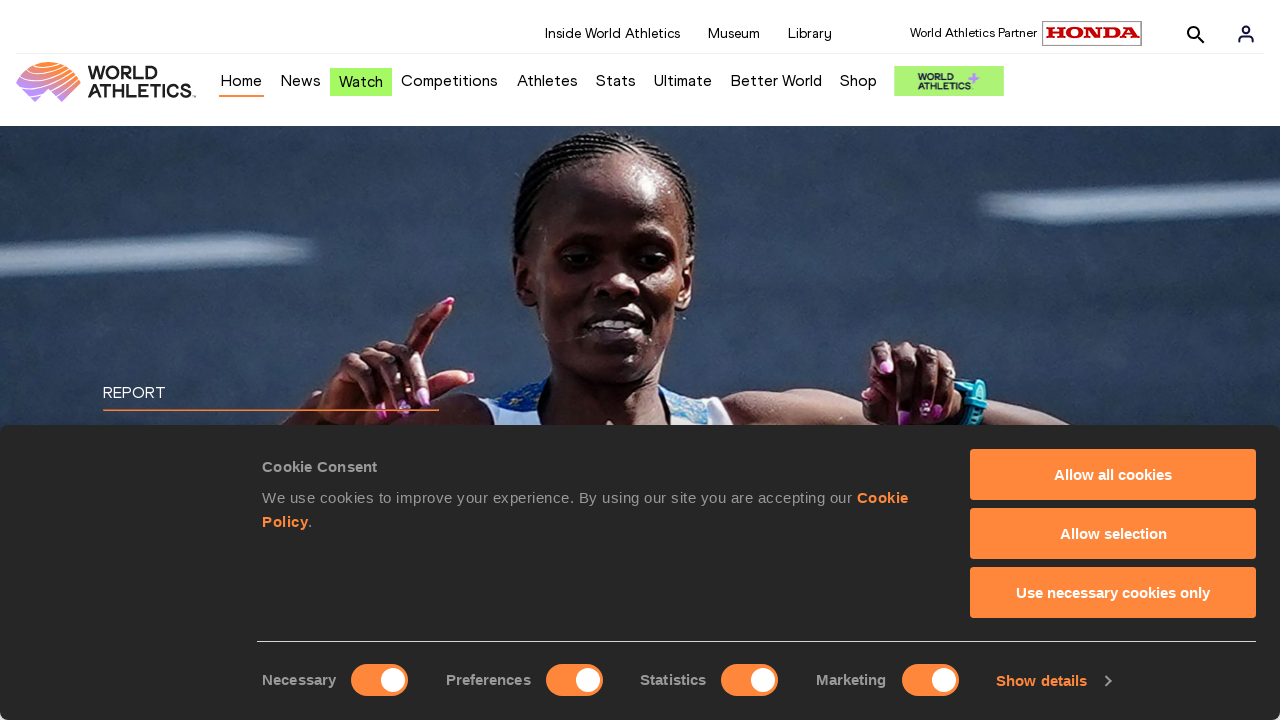

Waited for World Athletics website DOM to load
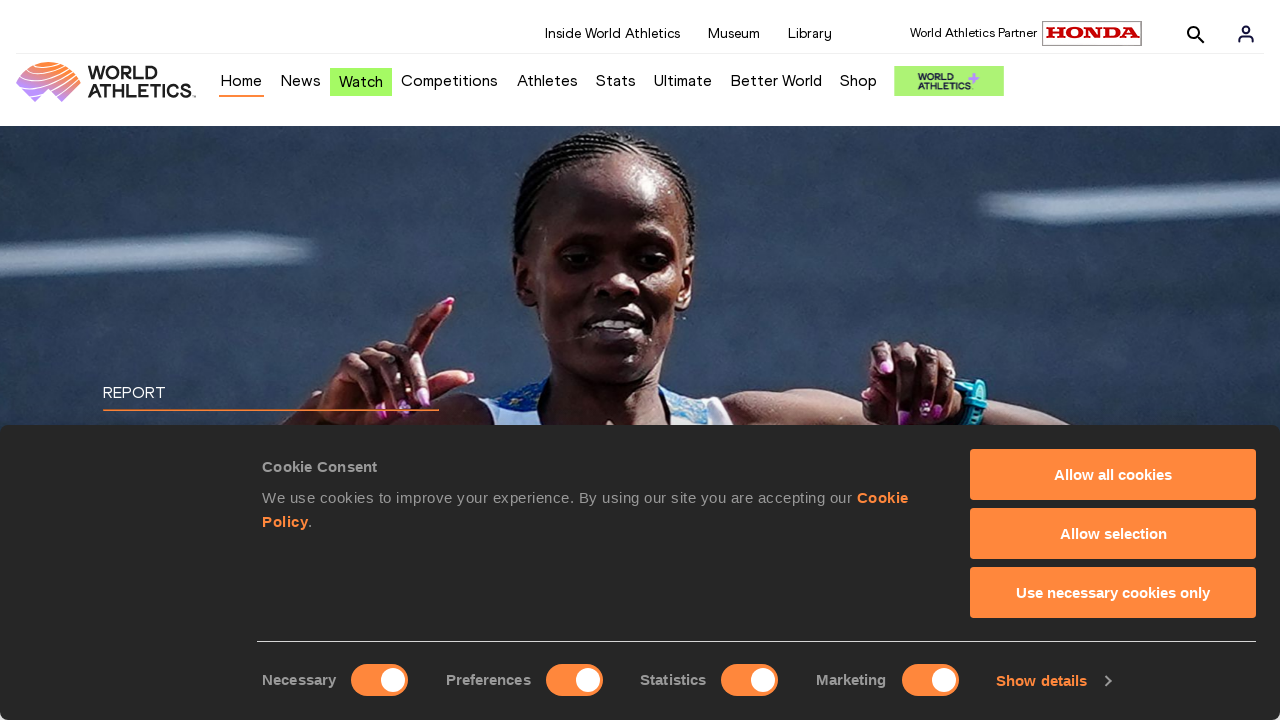

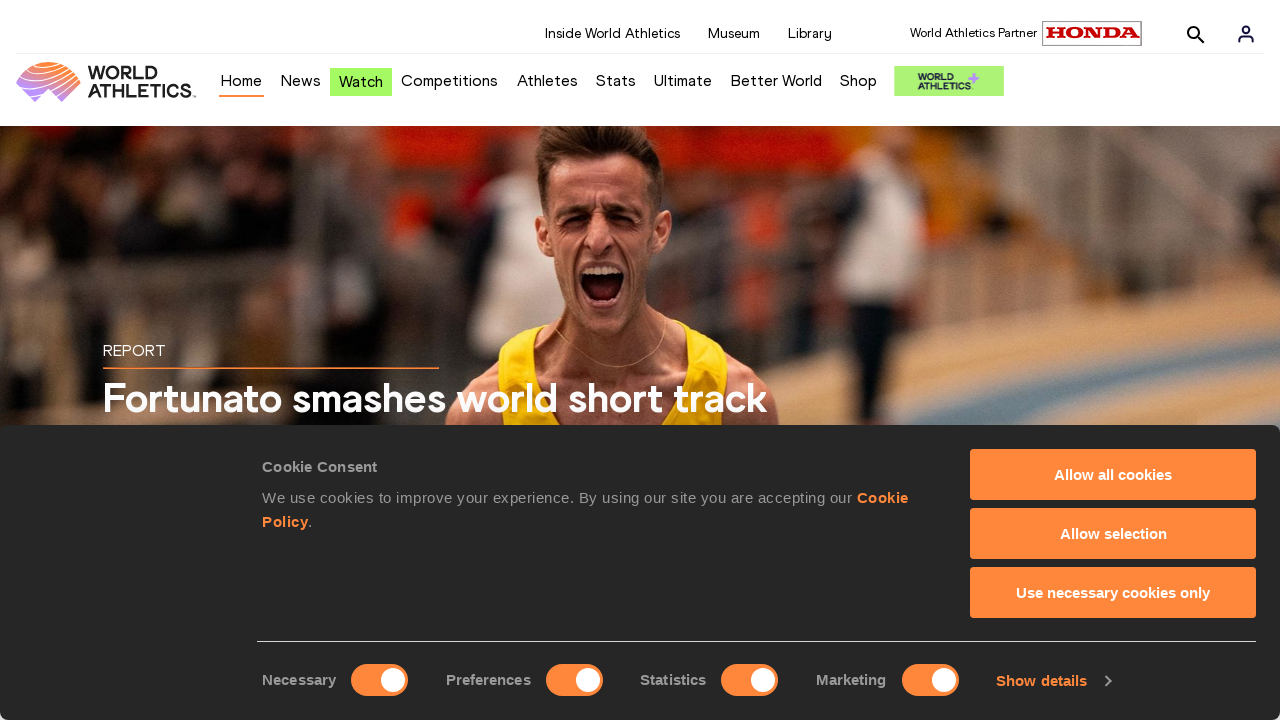